Tests form input by clicking on a name field, entering text, and clicking a button

Starting URL: https://formy-project.herokuapp.com/keypress

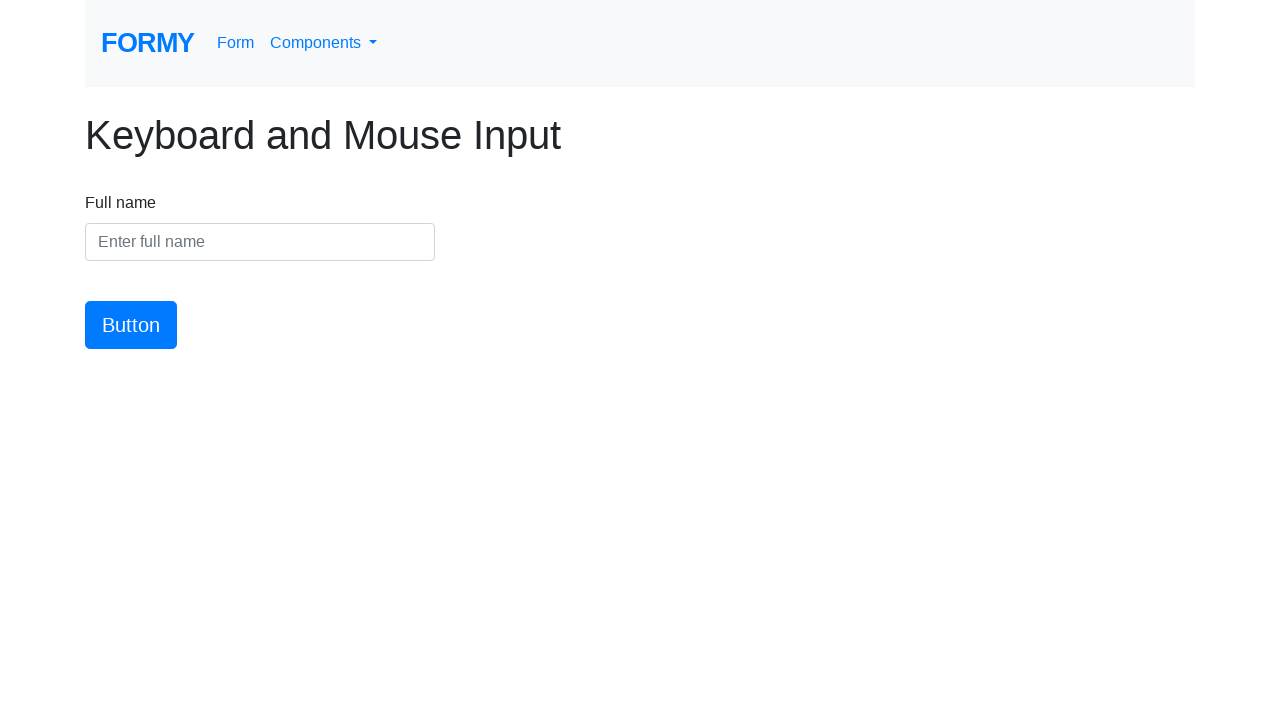

Clicked on name field at (260, 242) on #name
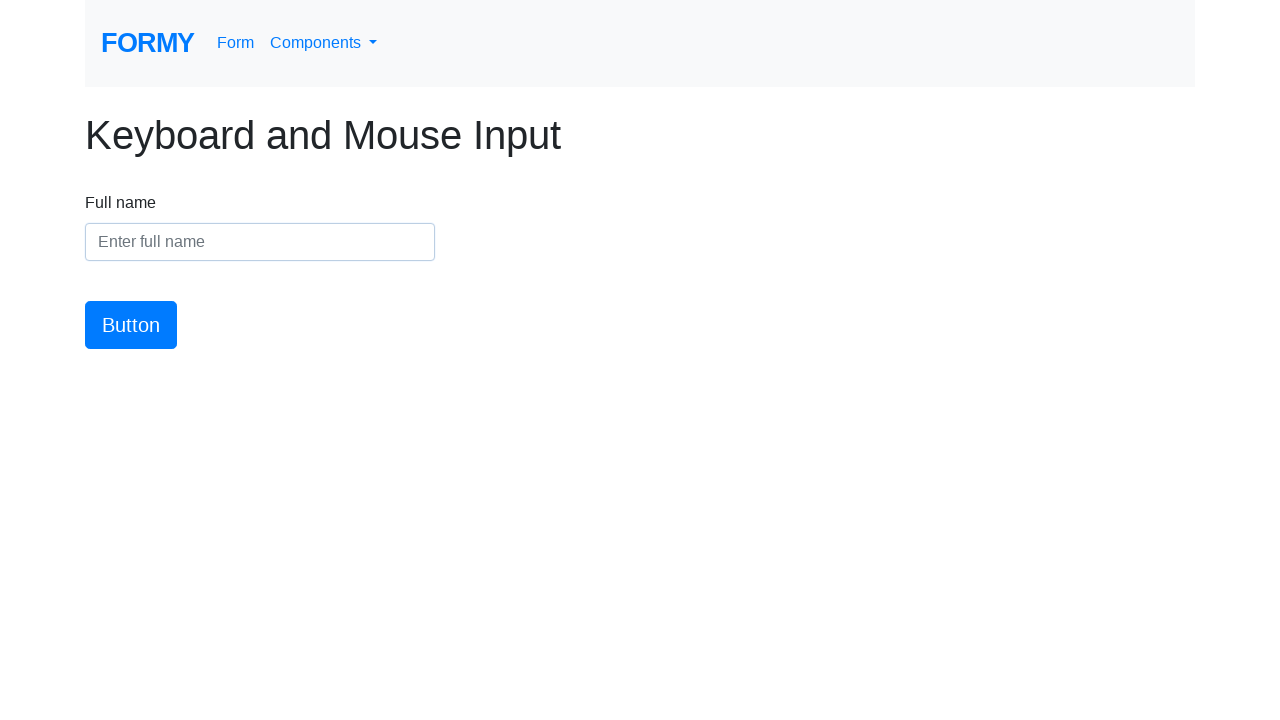

Entered 'Meaghan Lewis' in name field on #name
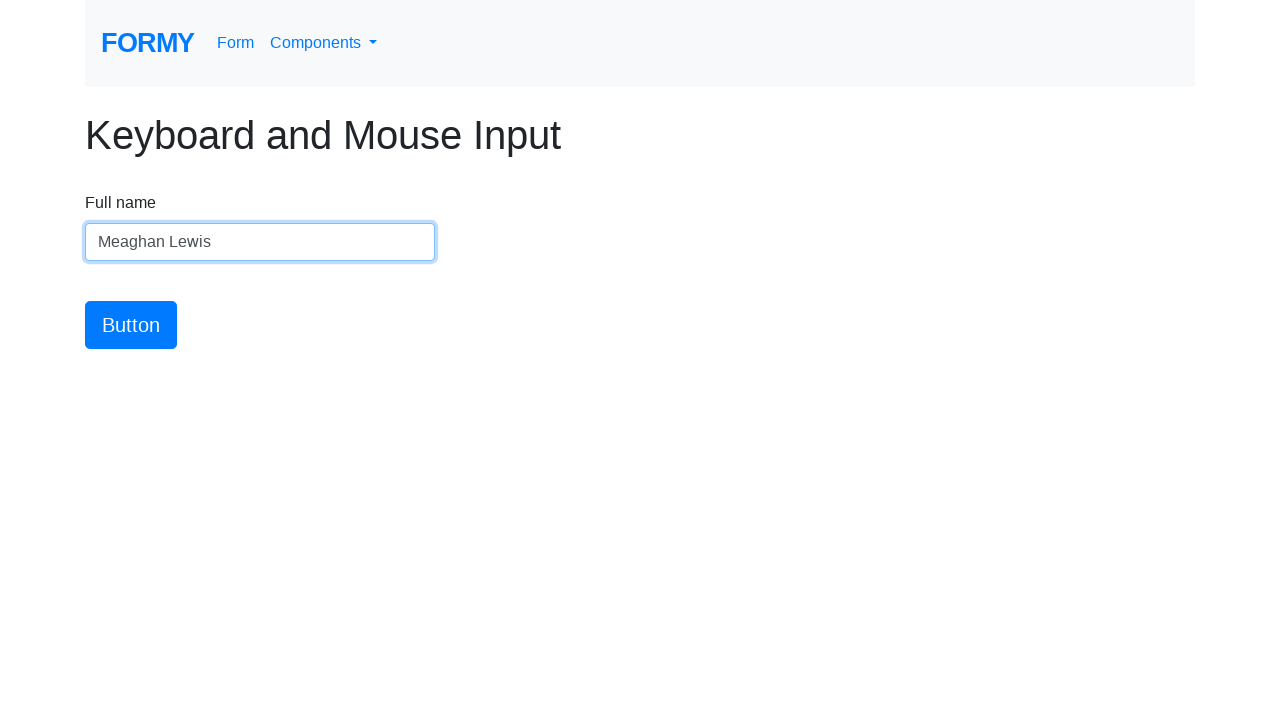

Clicked button to submit form at (131, 325) on #button
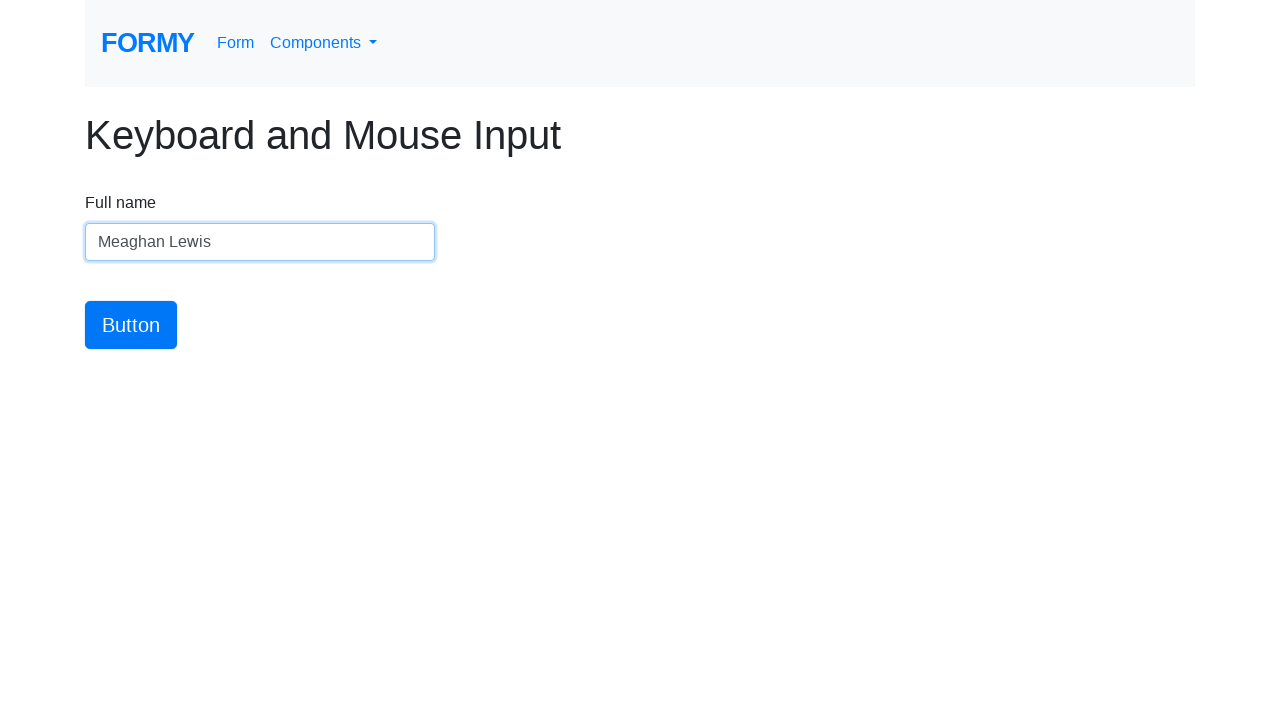

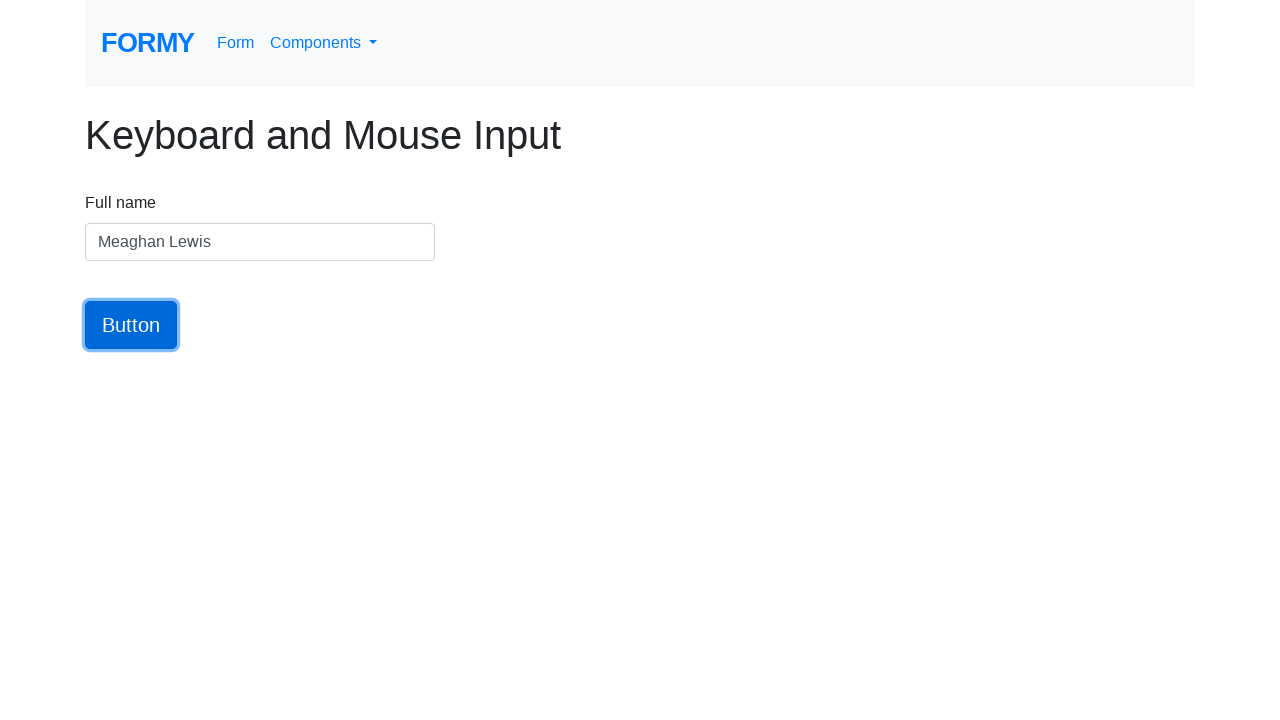